Navigates to Sauce Labs' guinea-pig test page and verifies the page title matches the expected value "I am a page title - Sauce Labs"

Starting URL: https://saucelabs.com/test/guinea-pig

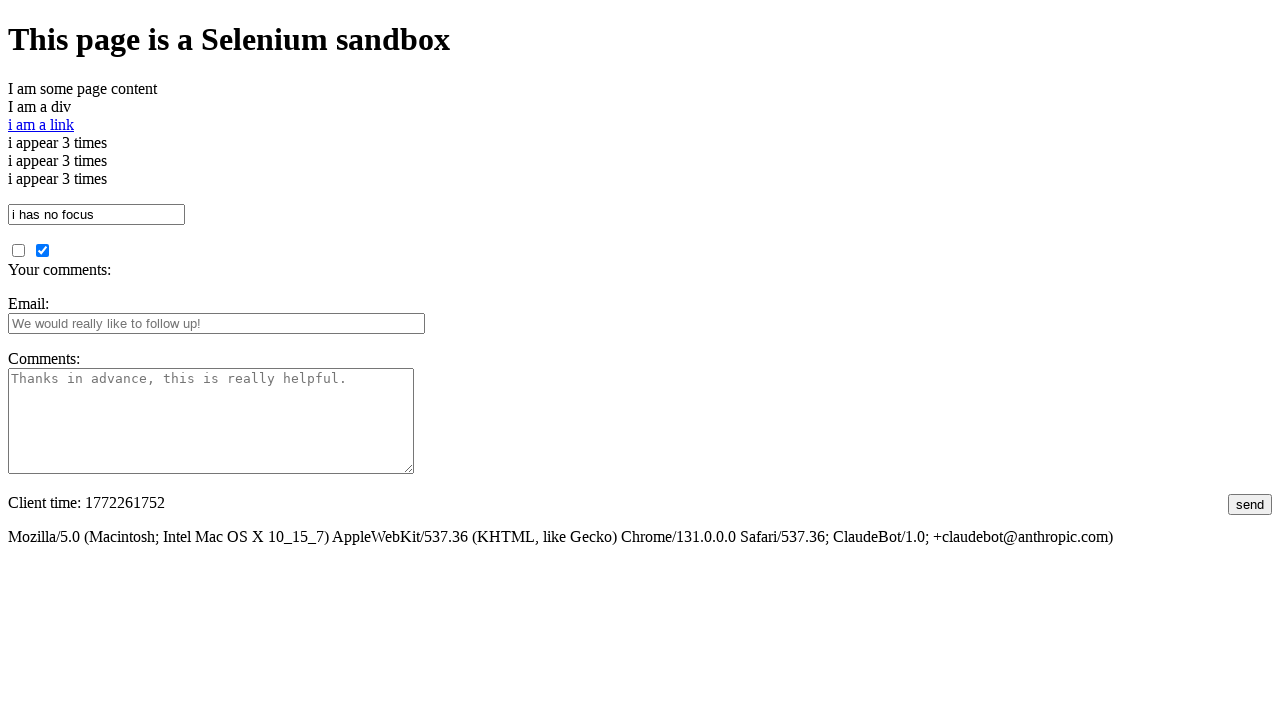

Navigated to Sauce Labs guinea-pig test page
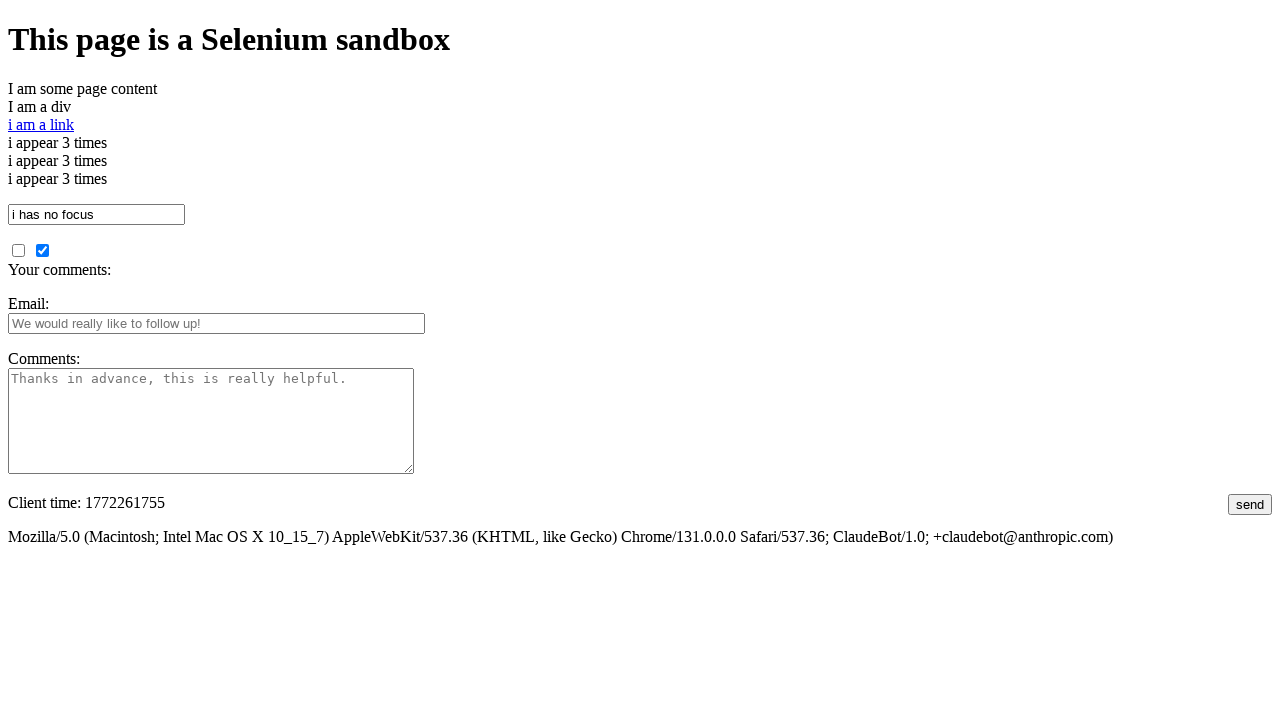

Verified page title matches expected value 'I am a page title - Sauce Labs'
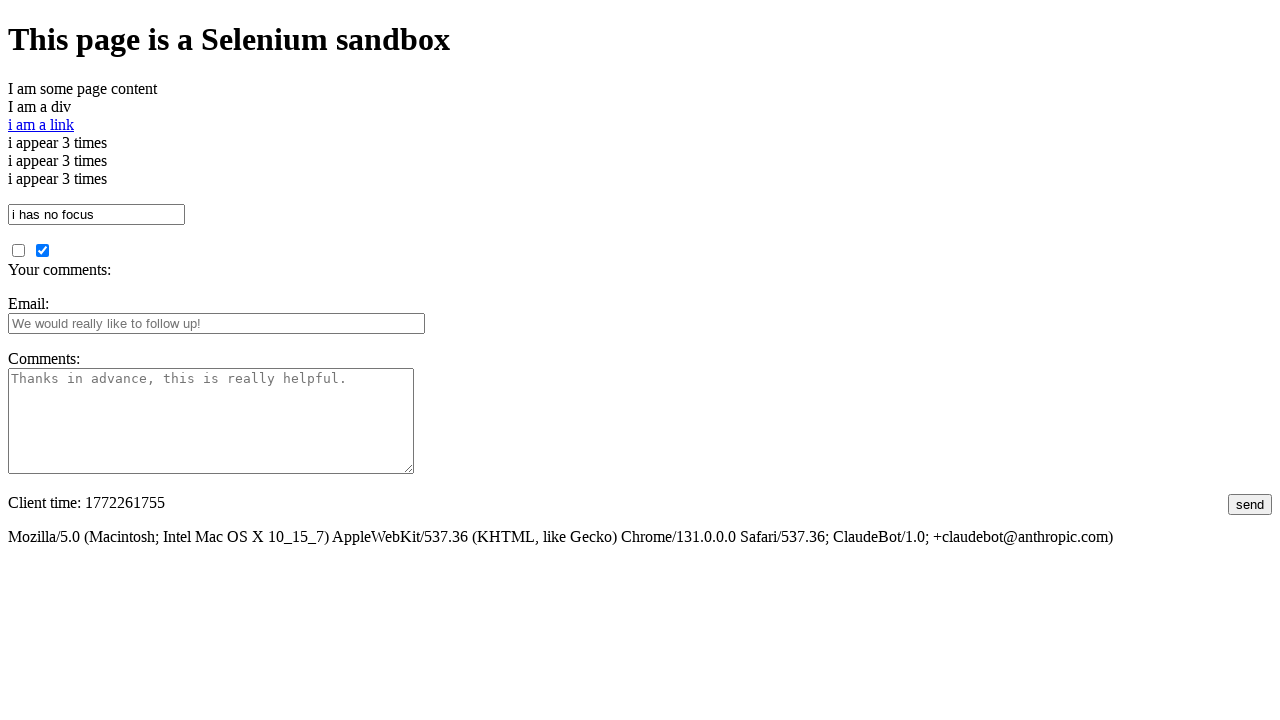

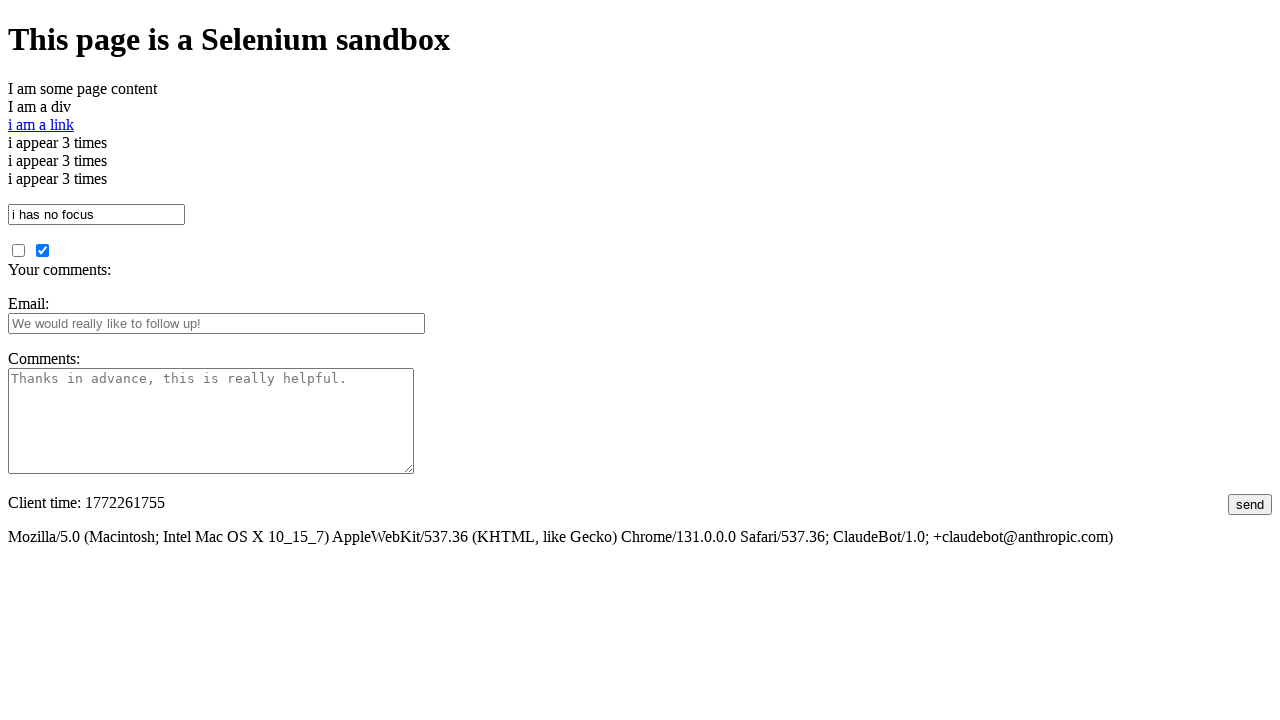